Navigates to QQ.com homepage and verifies the page loads by checking for the page title. The original script performed this 100 times for performance testing, but the core automation is a simple page load verification.

Starting URL: https://www.qq.com

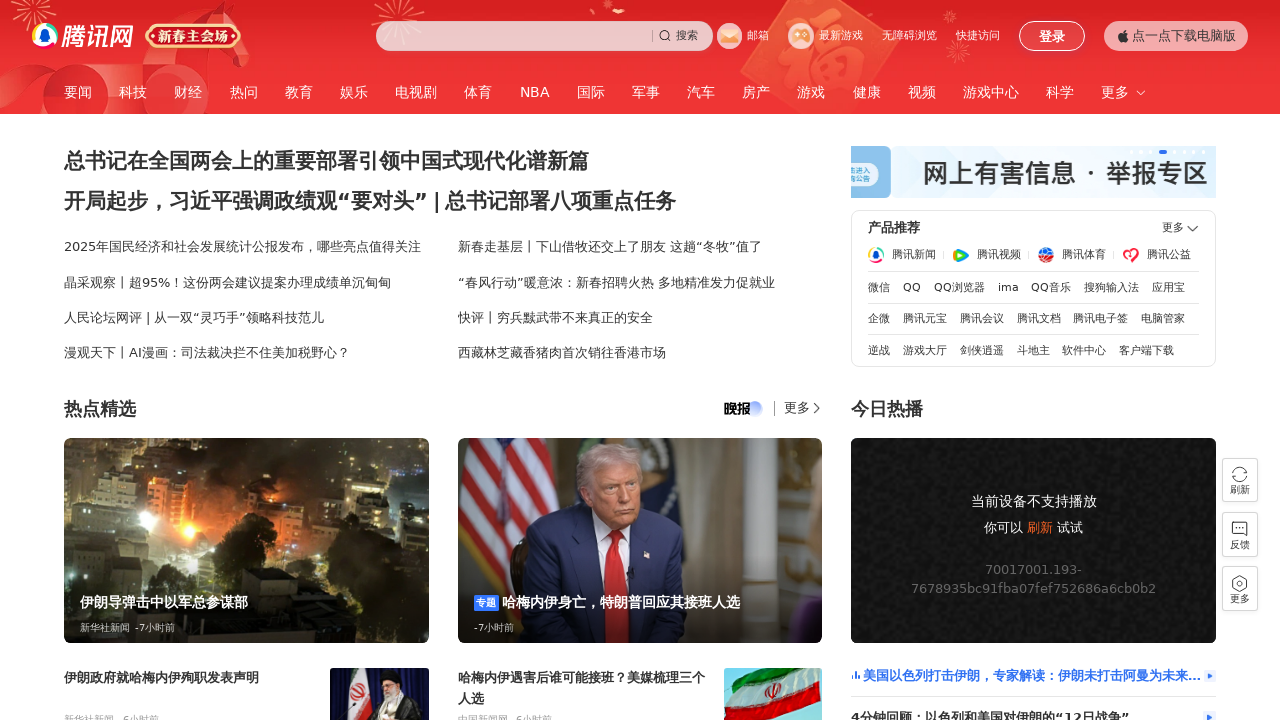

Waited for page to reach domcontentloaded state
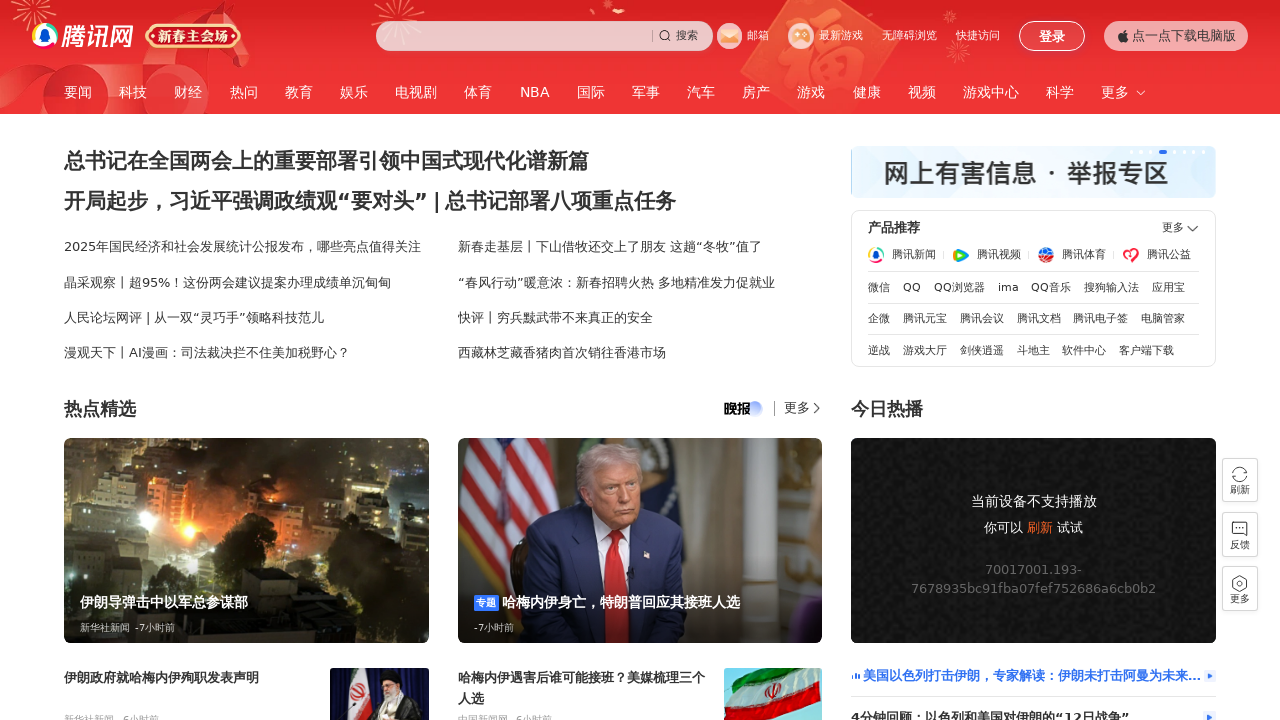

Retrieved page title: '腾讯网'
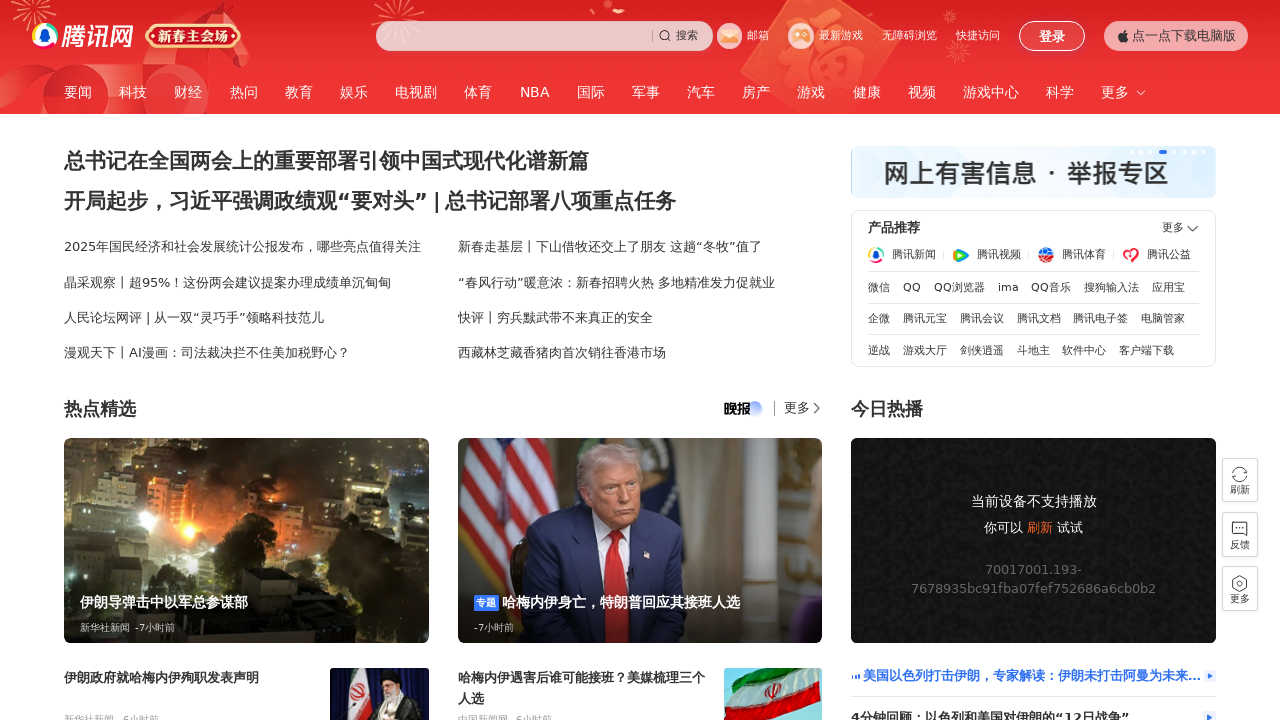

Verified page title is not empty - QQ.com homepage loaded successfully
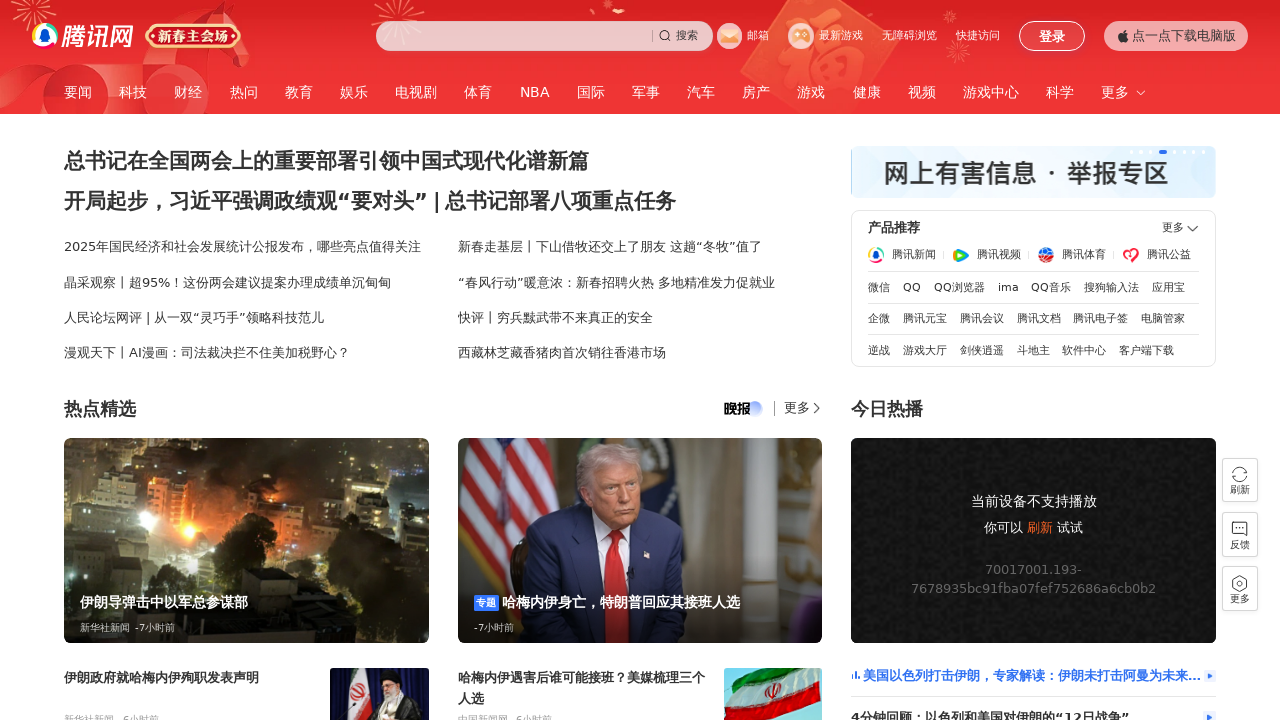

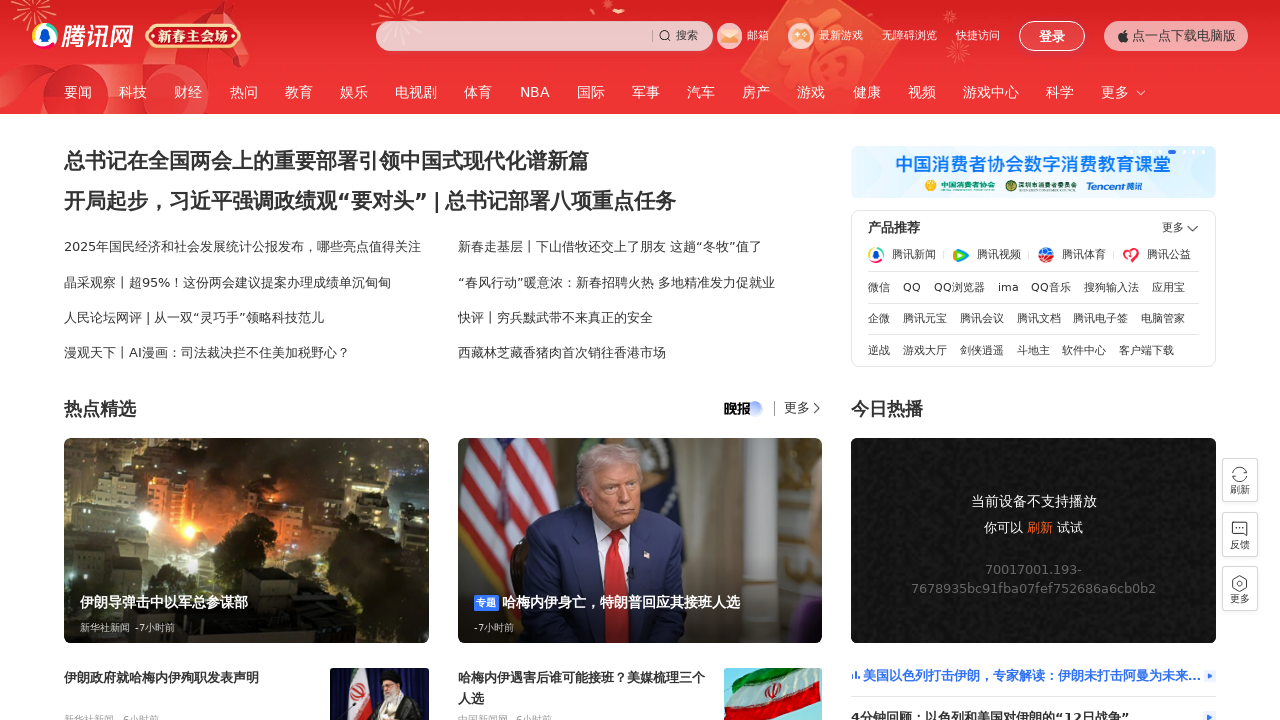